Tests a checkers game by verifying the page loads correctly, making 5 moves on the board (clicking pieces and destination cells), and then clicking the restart button to reset the game.

Starting URL: https://www.gamesforthebrain.com/game/checkers/

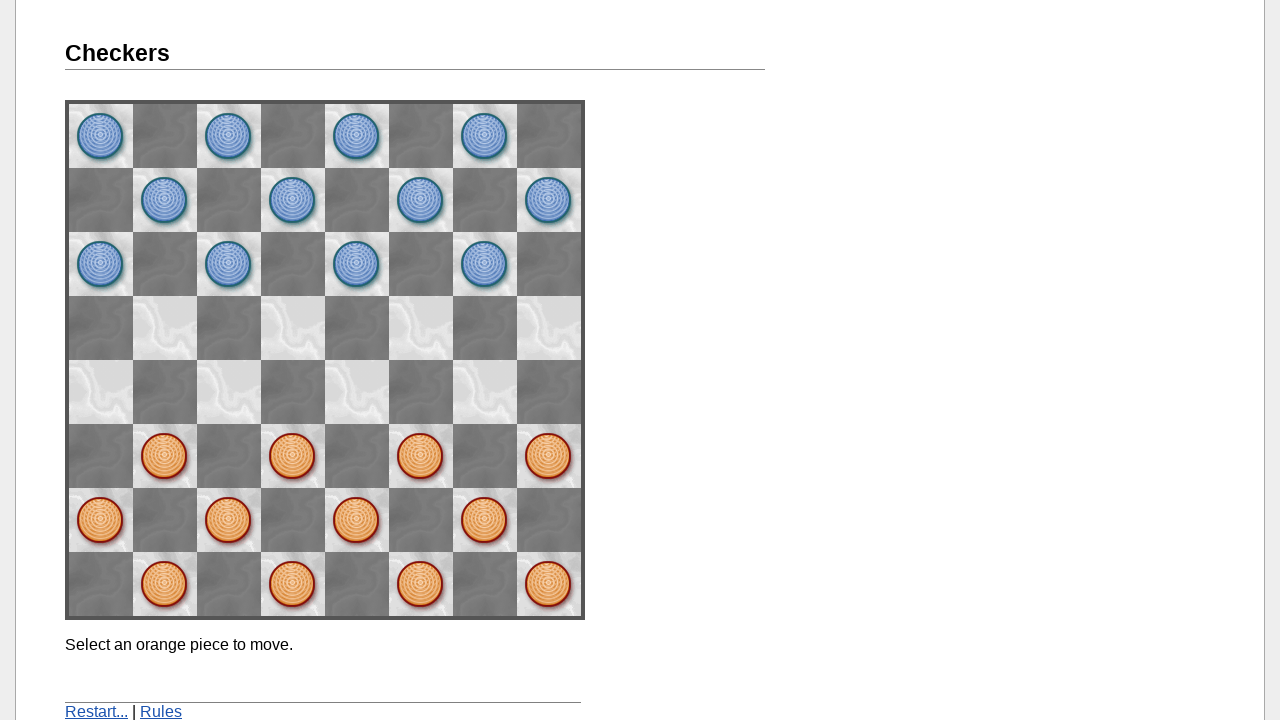

Waited for h1 element to load
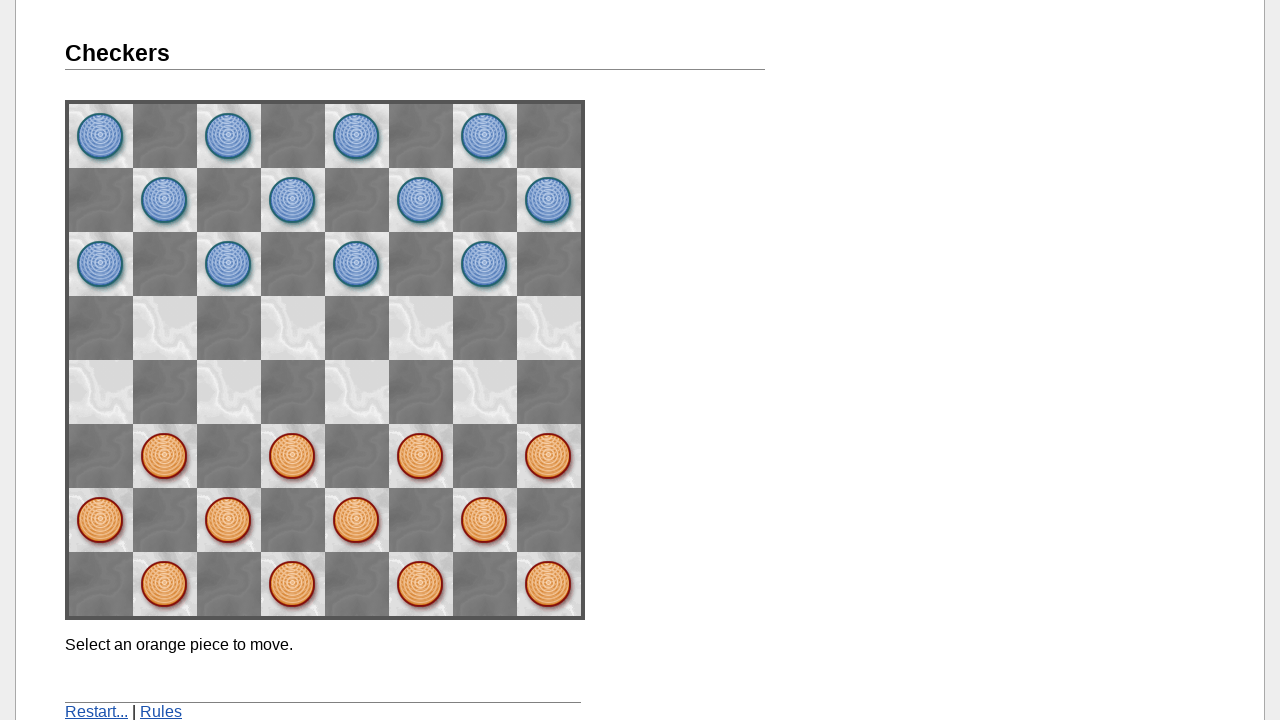

Located h1 element
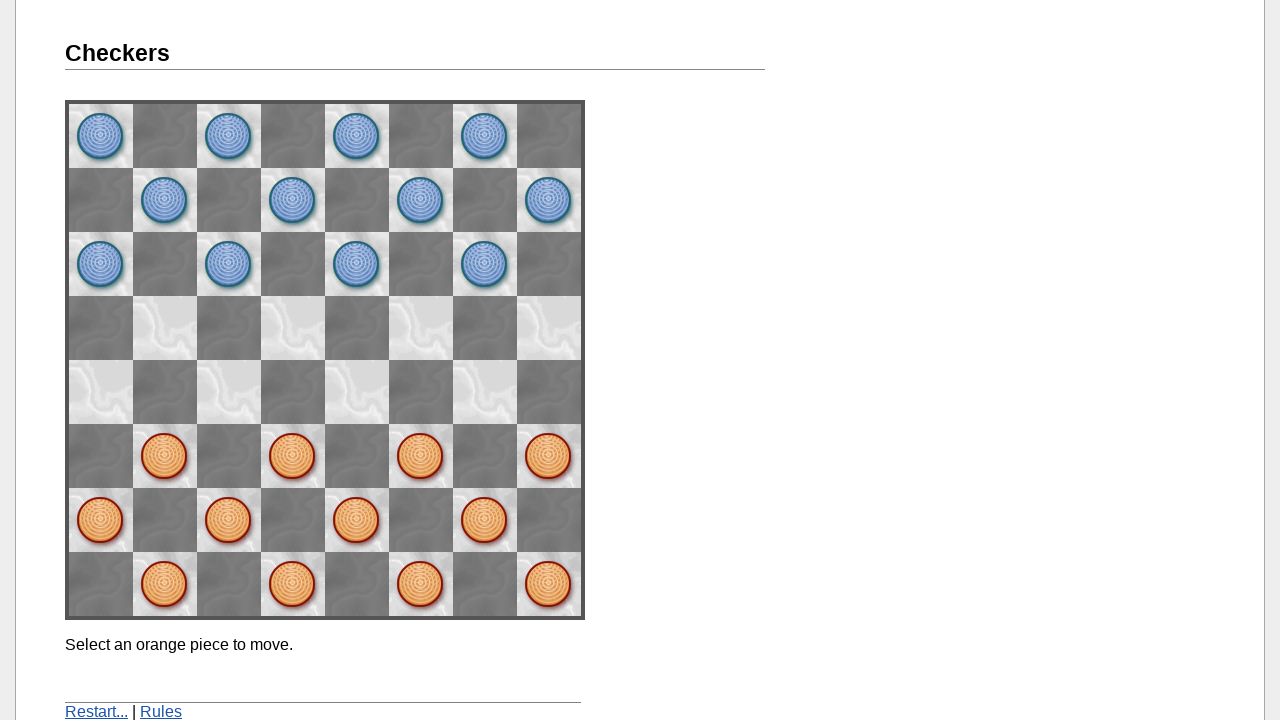

Verified h1 element is visible
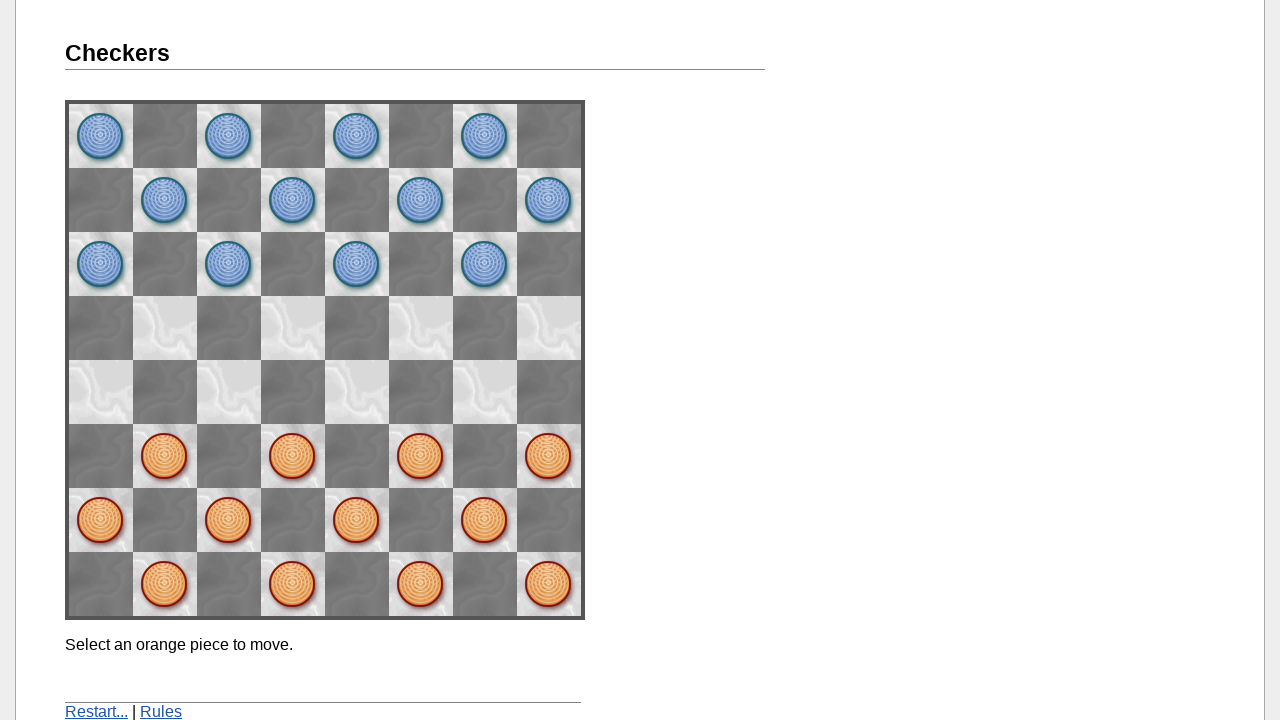

Verified 'Checkers' text in h1 element
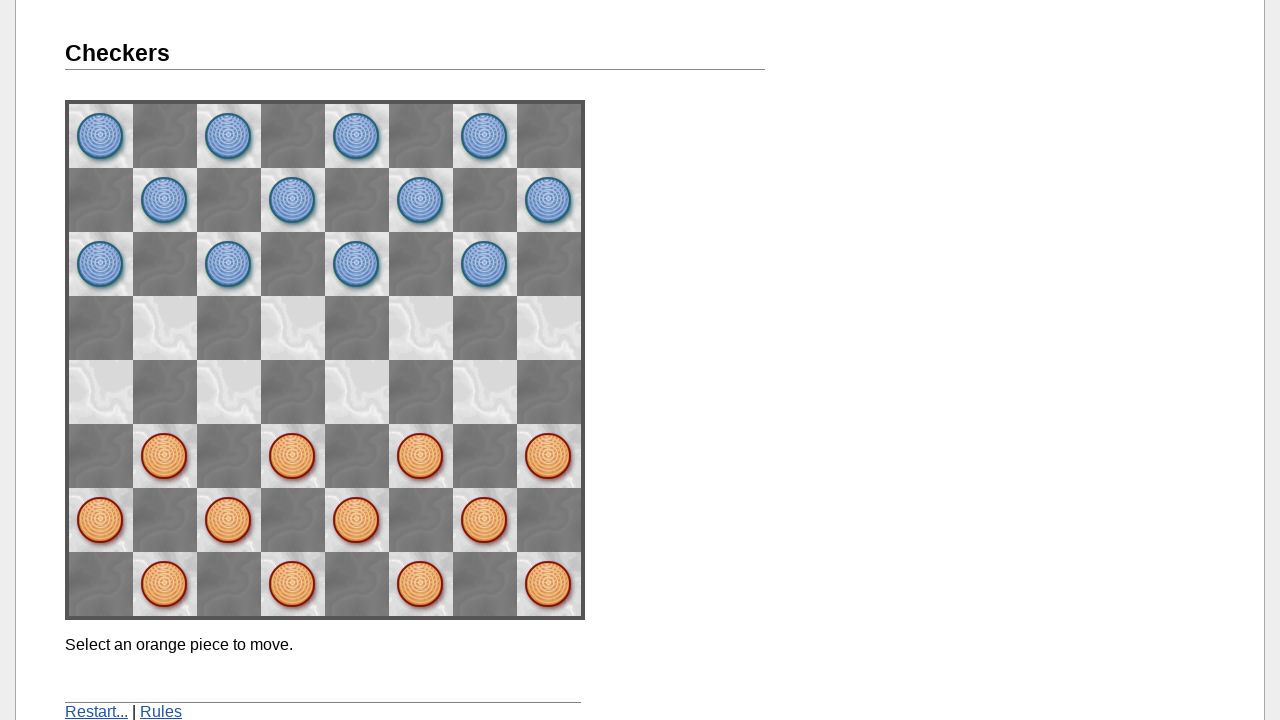

Clicked on checkers piece at row 6, column 2 at (165, 456) on [name='space62']
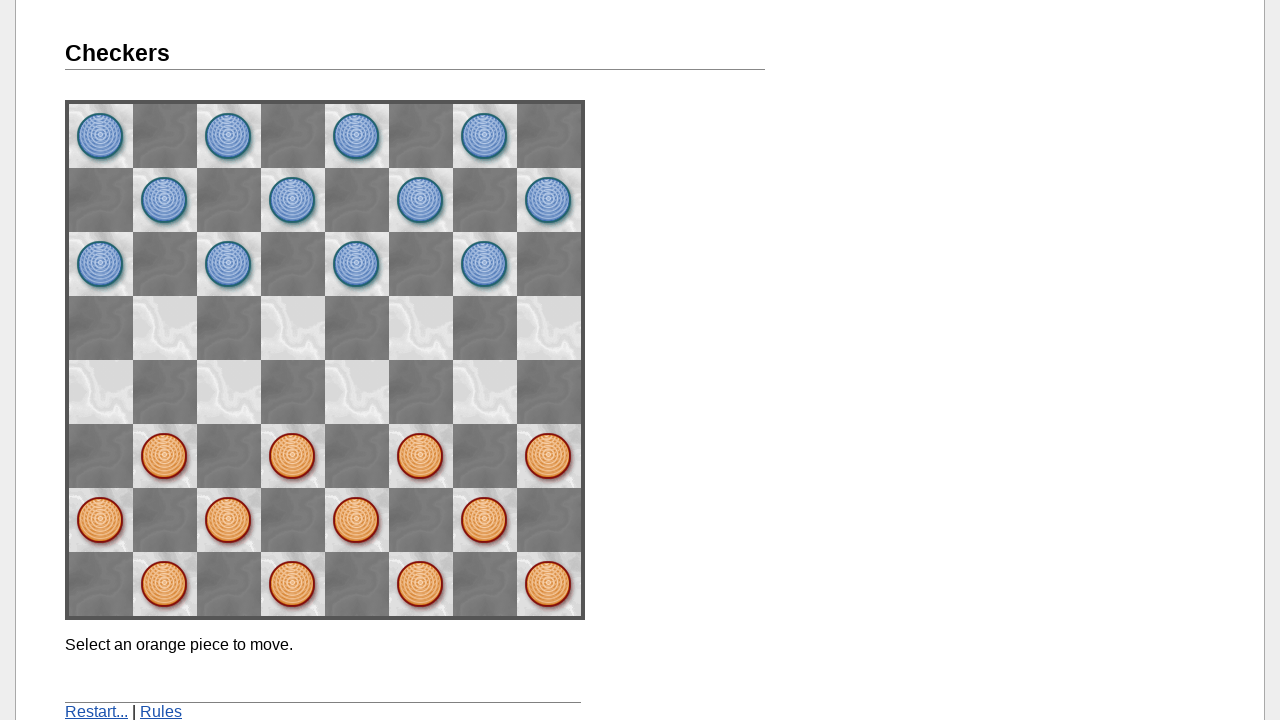

Waited 2 seconds for game to process move selection
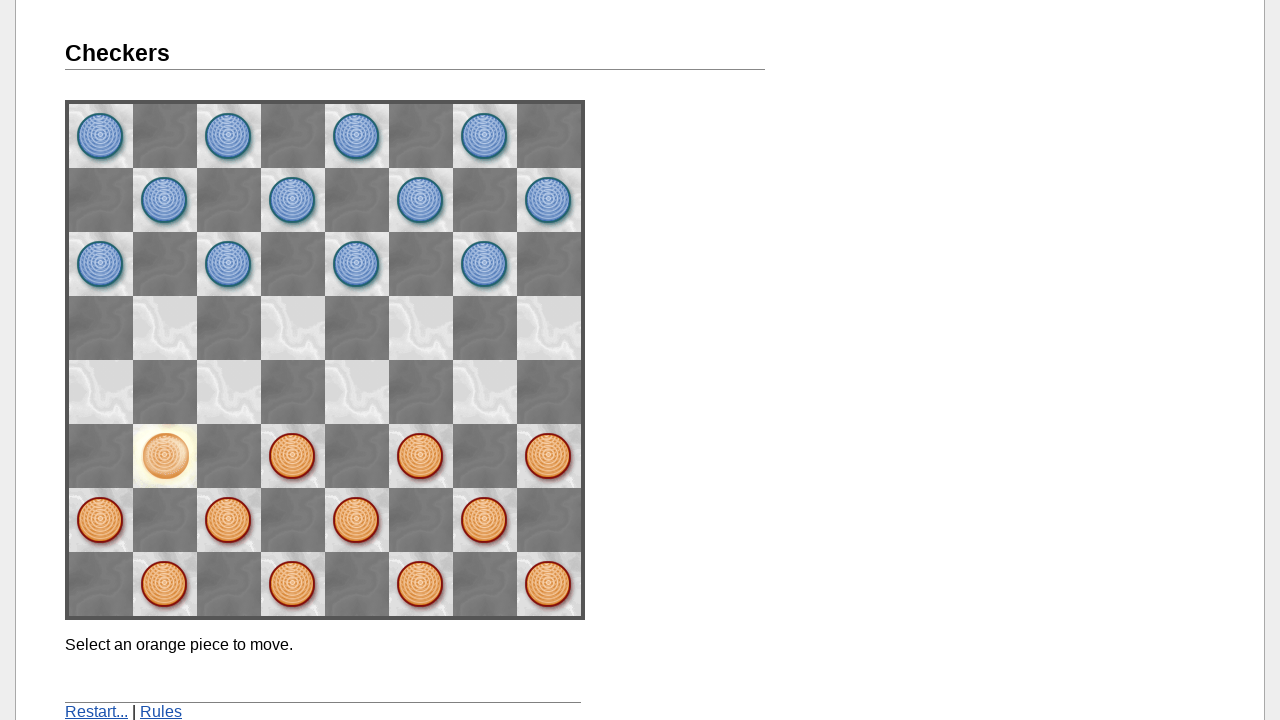

Checked destination cell at row 5, column 3
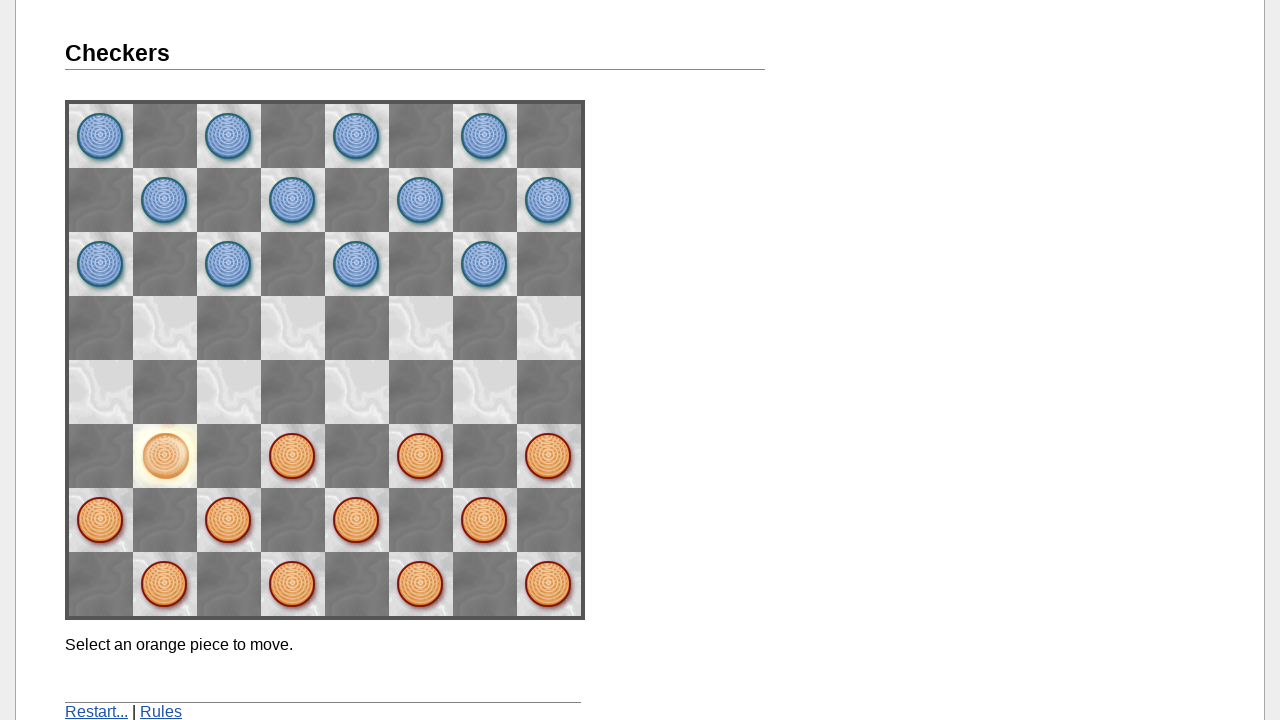

Clicked regular move destination at row 5, column 3 at (229, 392) on [name='space53']
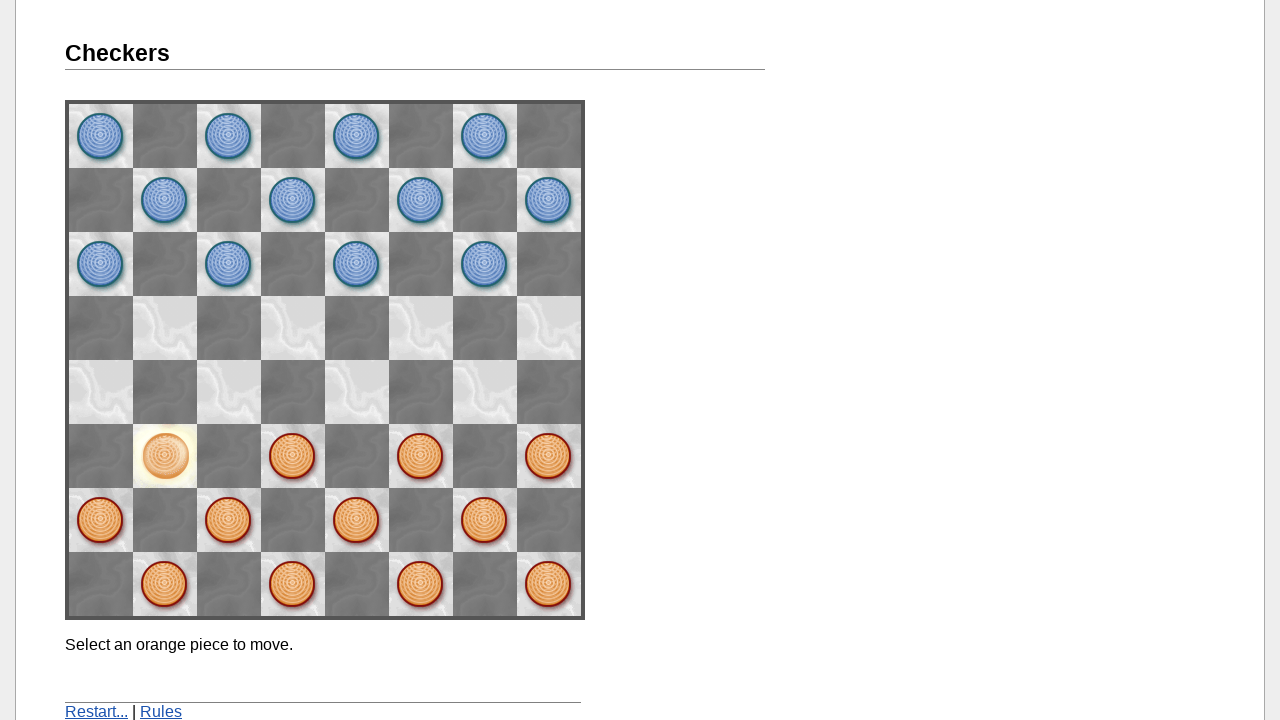

Waited 2 seconds for game to process move completion
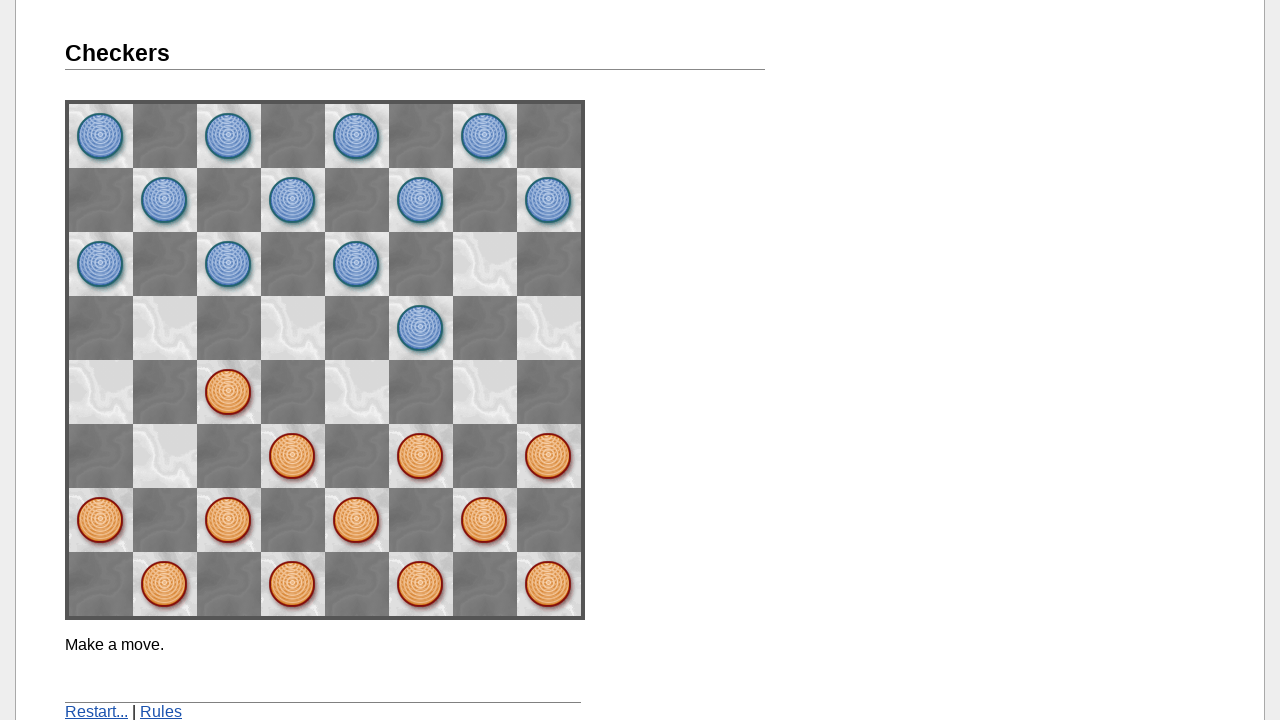

Clicked on checkers piece at row 2, column 2 at (421, 456) on [name='space22']
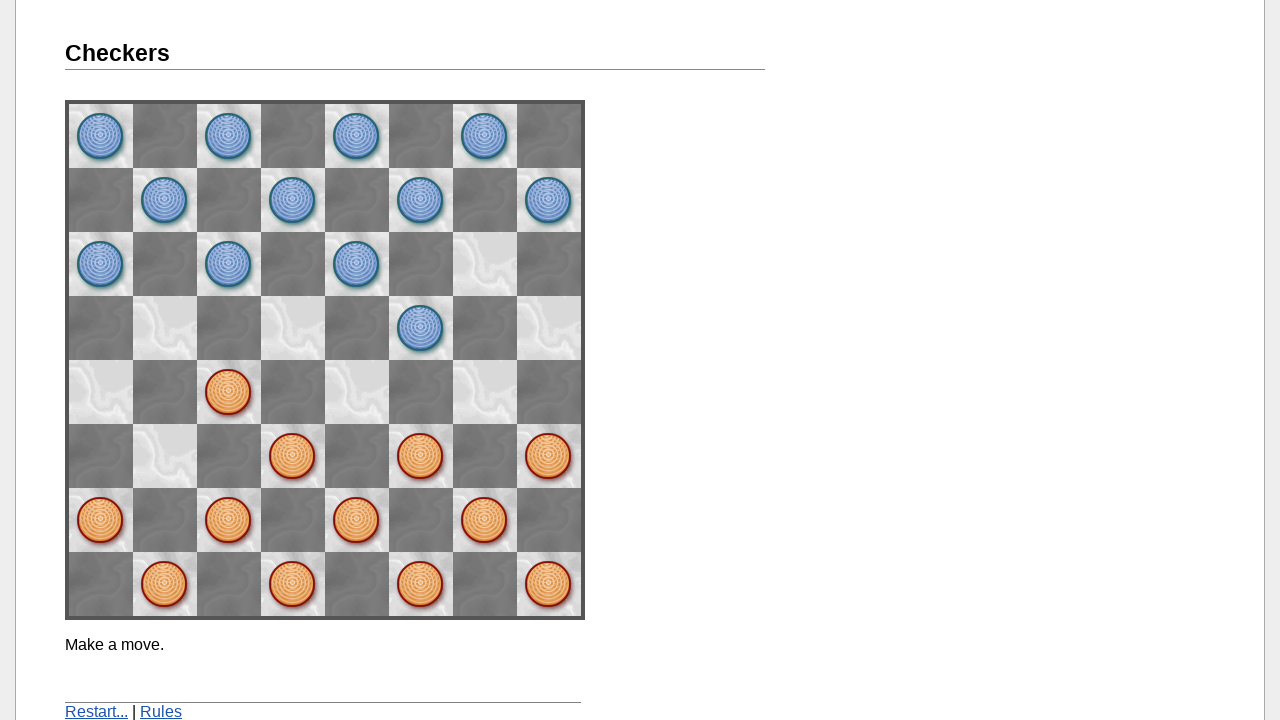

Waited 2 seconds for game to process move selection
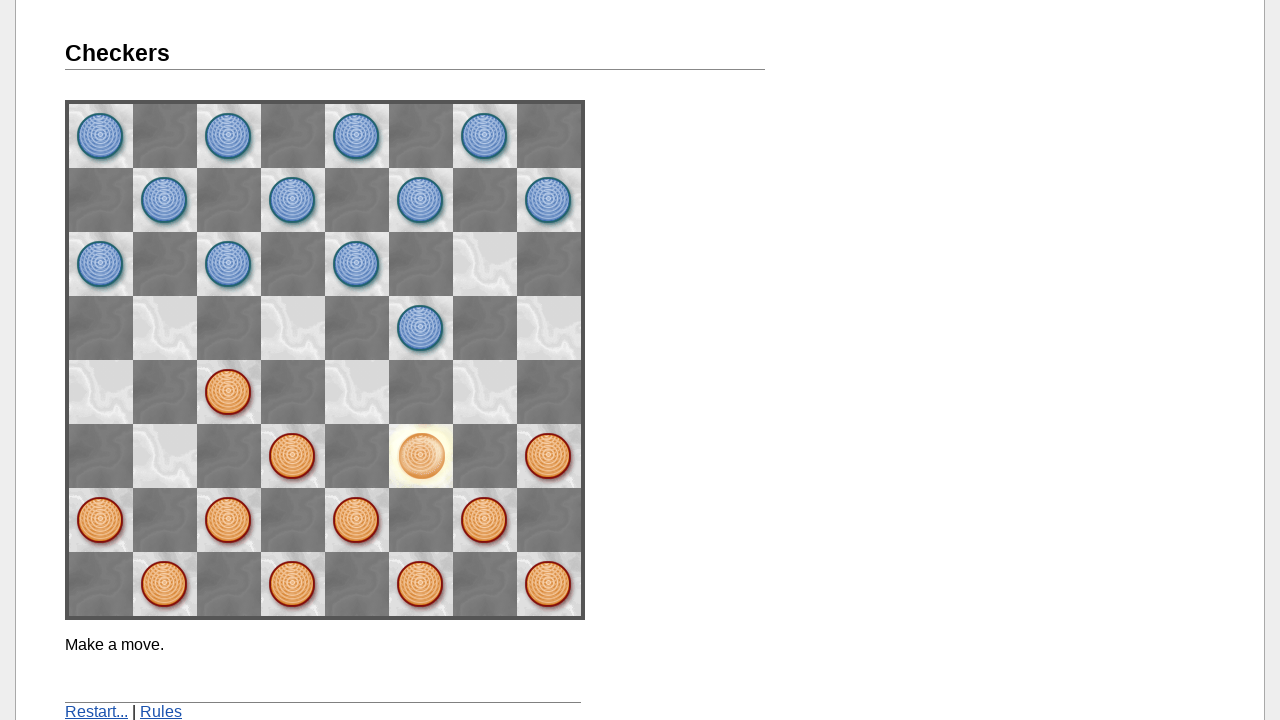

Checked destination cell at row 1, column 3
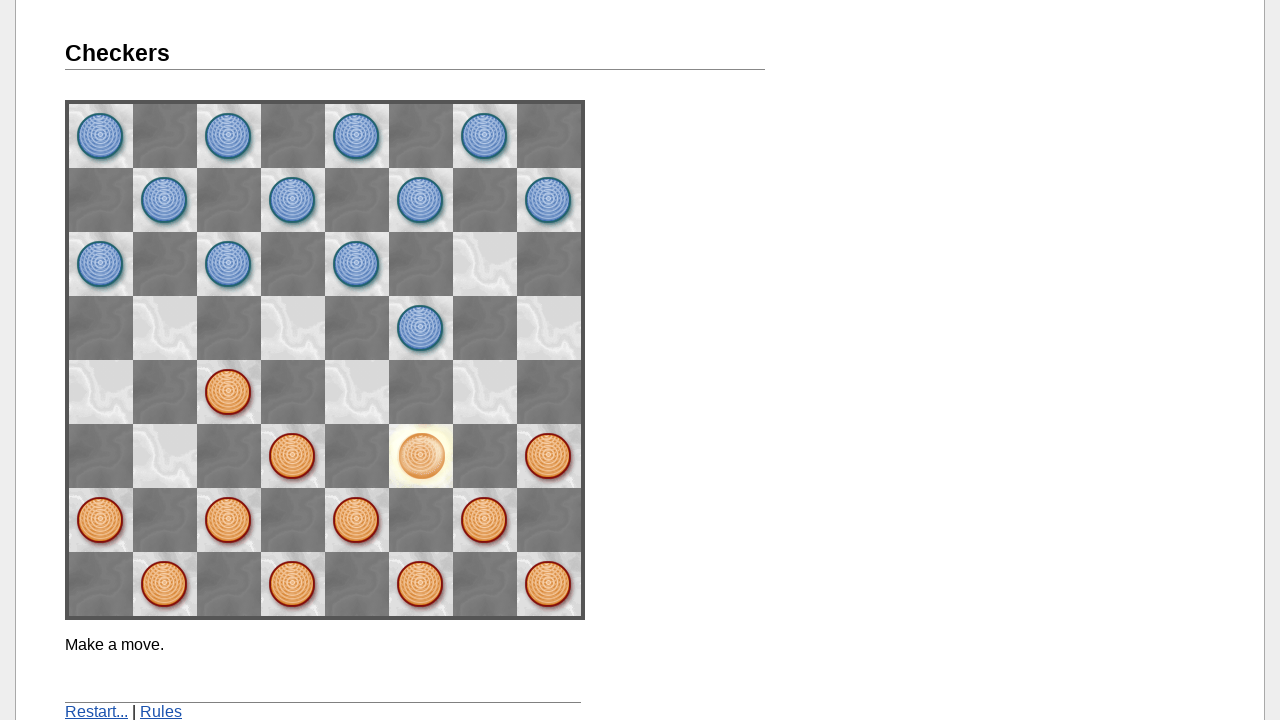

Clicked regular move destination at row 1, column 3 at (485, 392) on [name='space13']
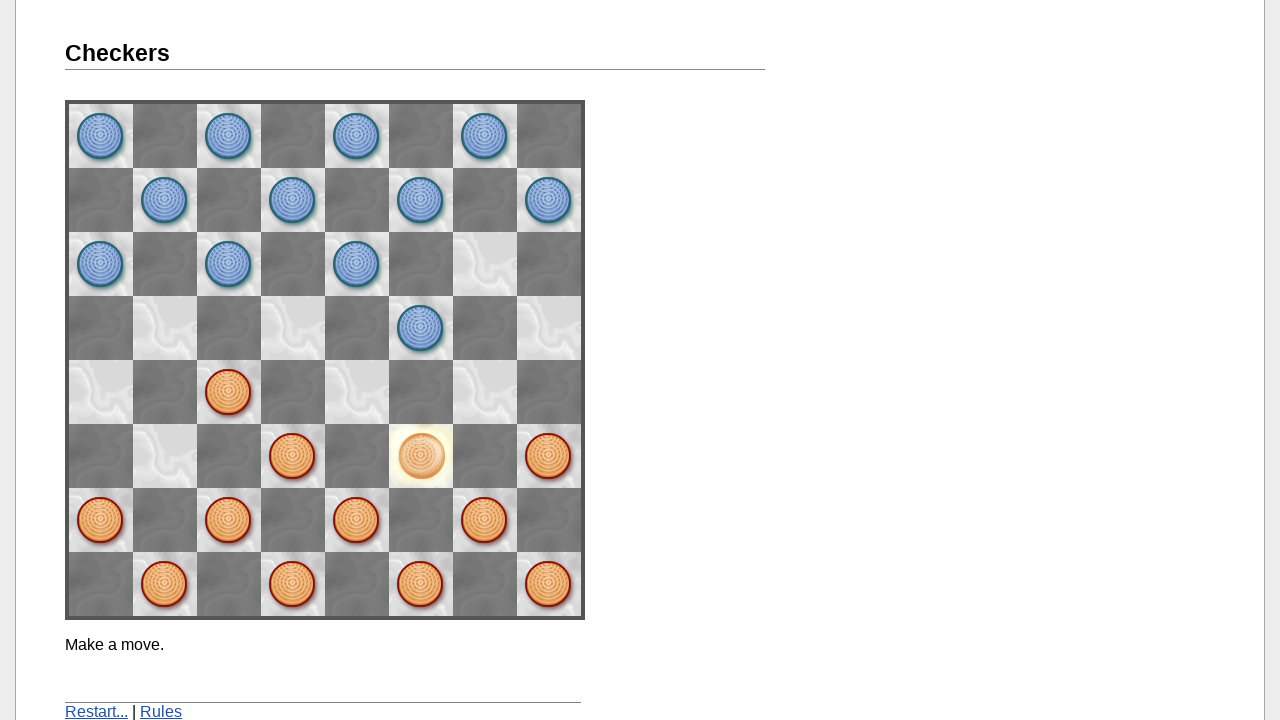

Waited 2 seconds for game to process move completion
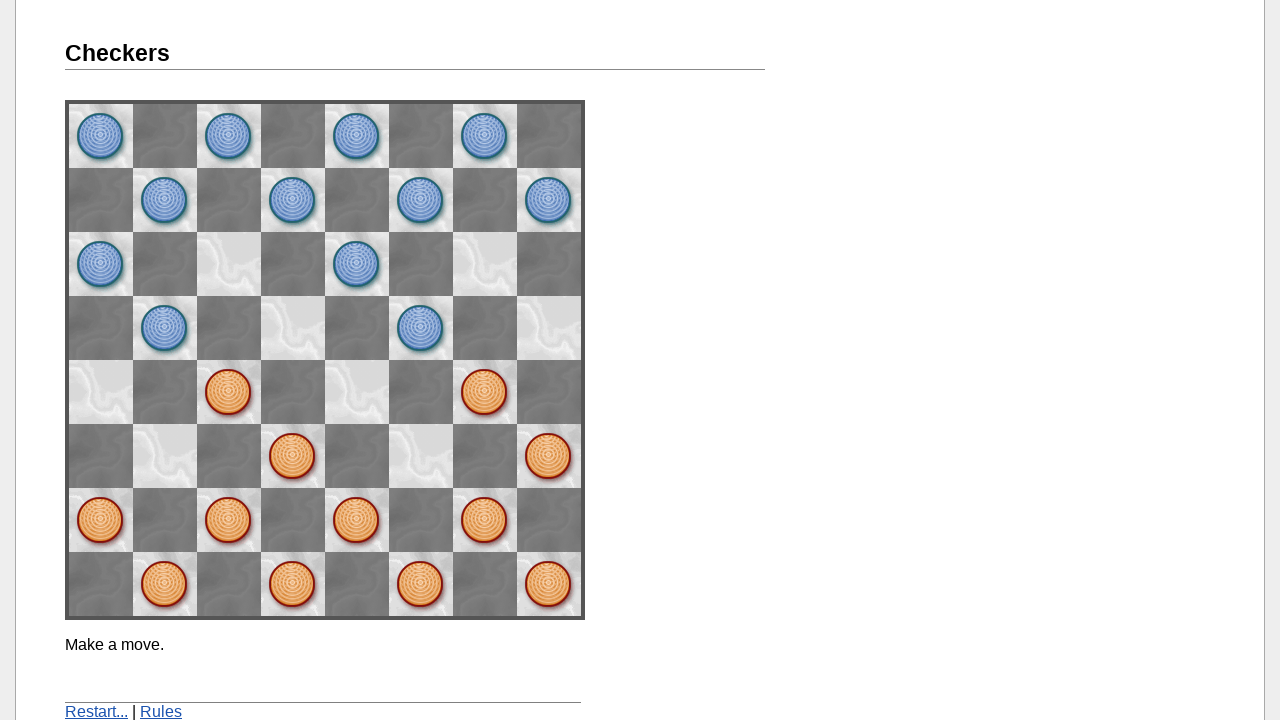

Clicked on checkers piece at row 7, column 1 at (101, 520) on [name='space71']
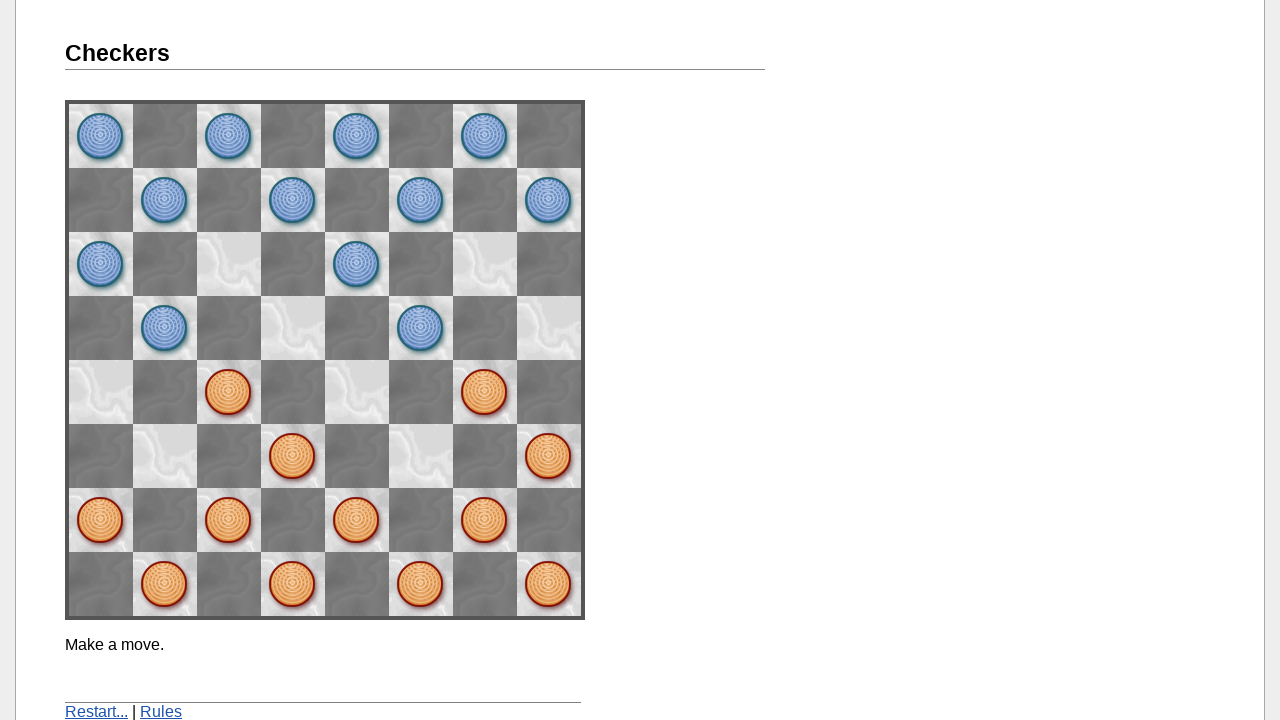

Waited 2 seconds for game to process move selection
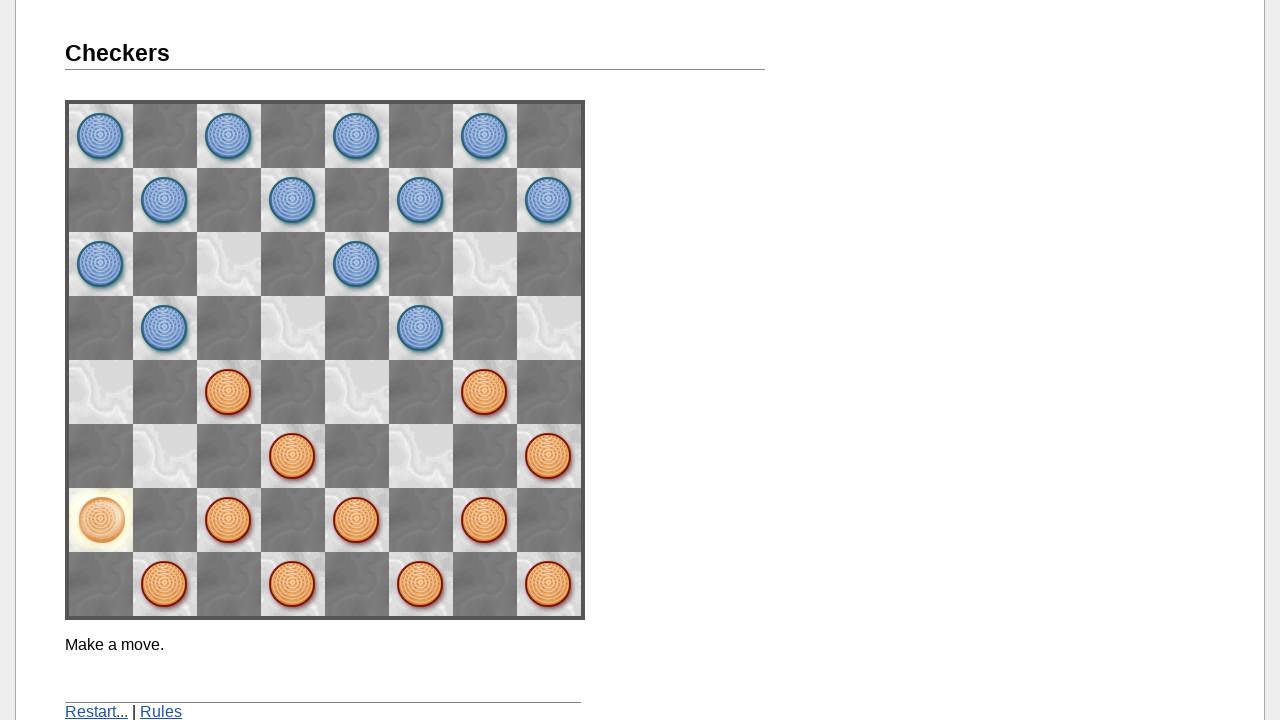

Checked destination cell at row 6, column 2
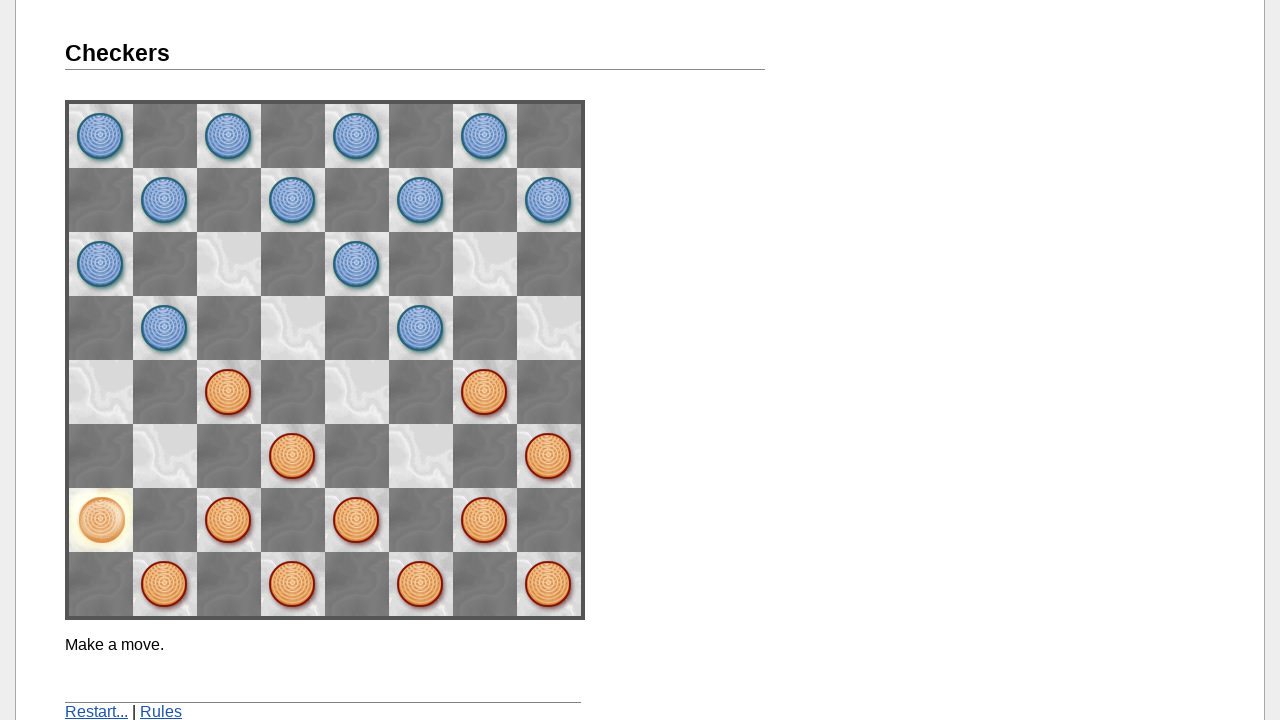

Clicked regular move destination at row 6, column 2 at (165, 456) on [name='space62']
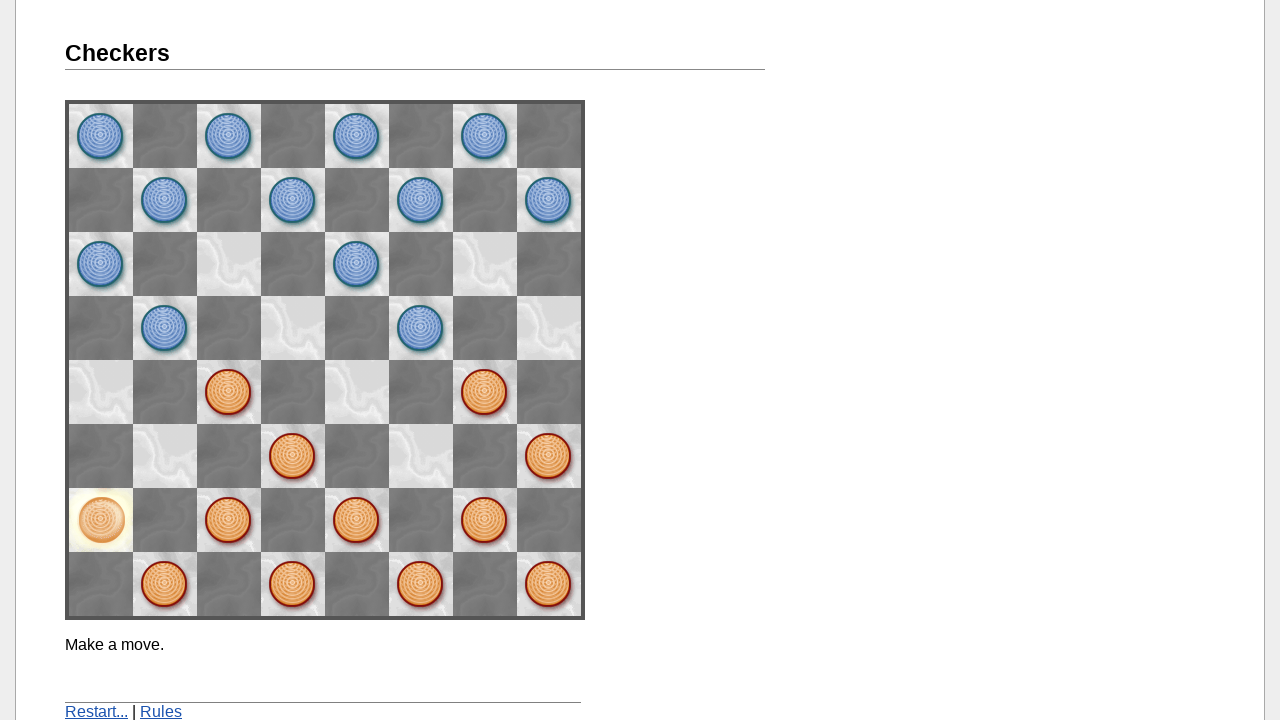

Waited 2 seconds for game to process move completion
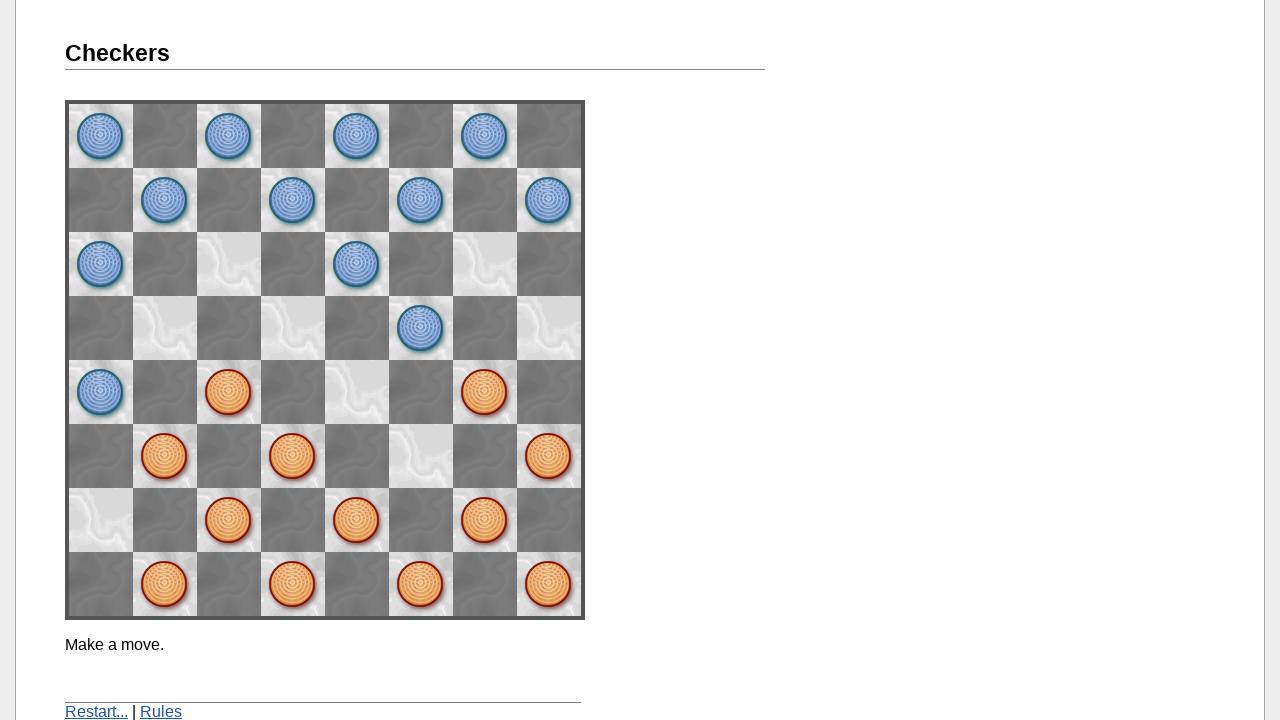

Clicked on checkers piece at row 3, column 1 at (357, 520) on [name='space31']
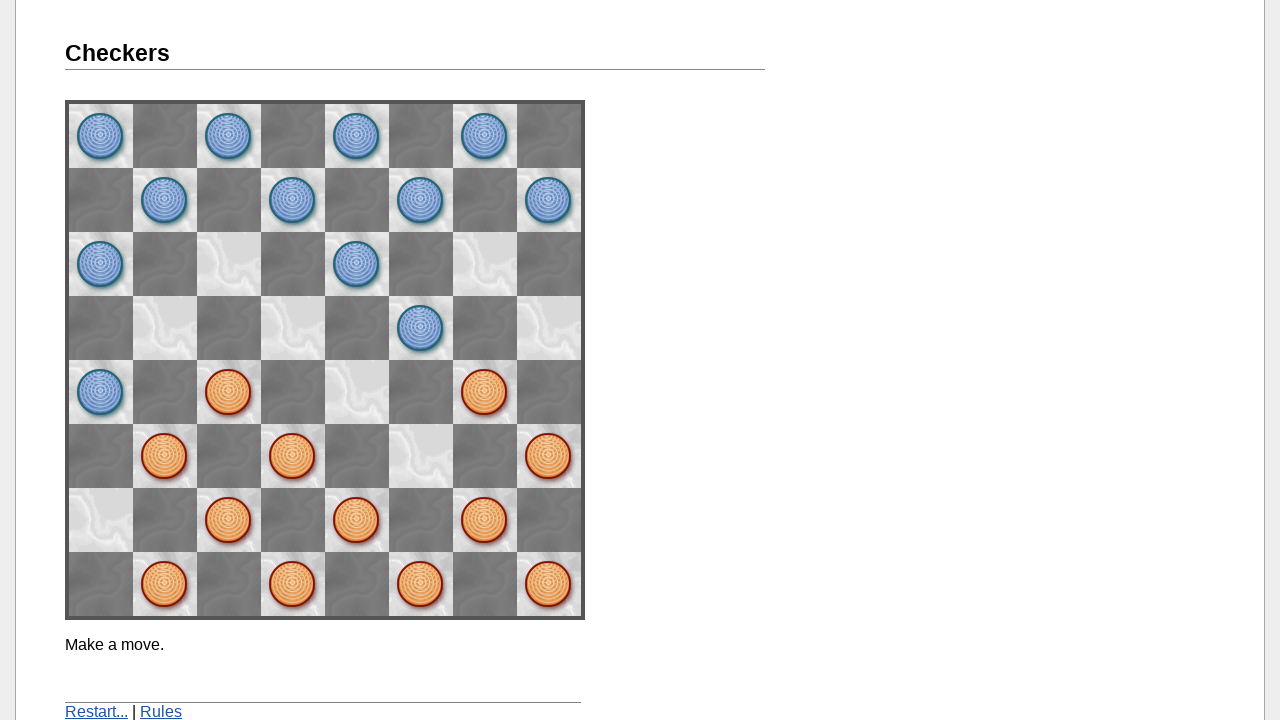

Waited 2 seconds for game to process move selection
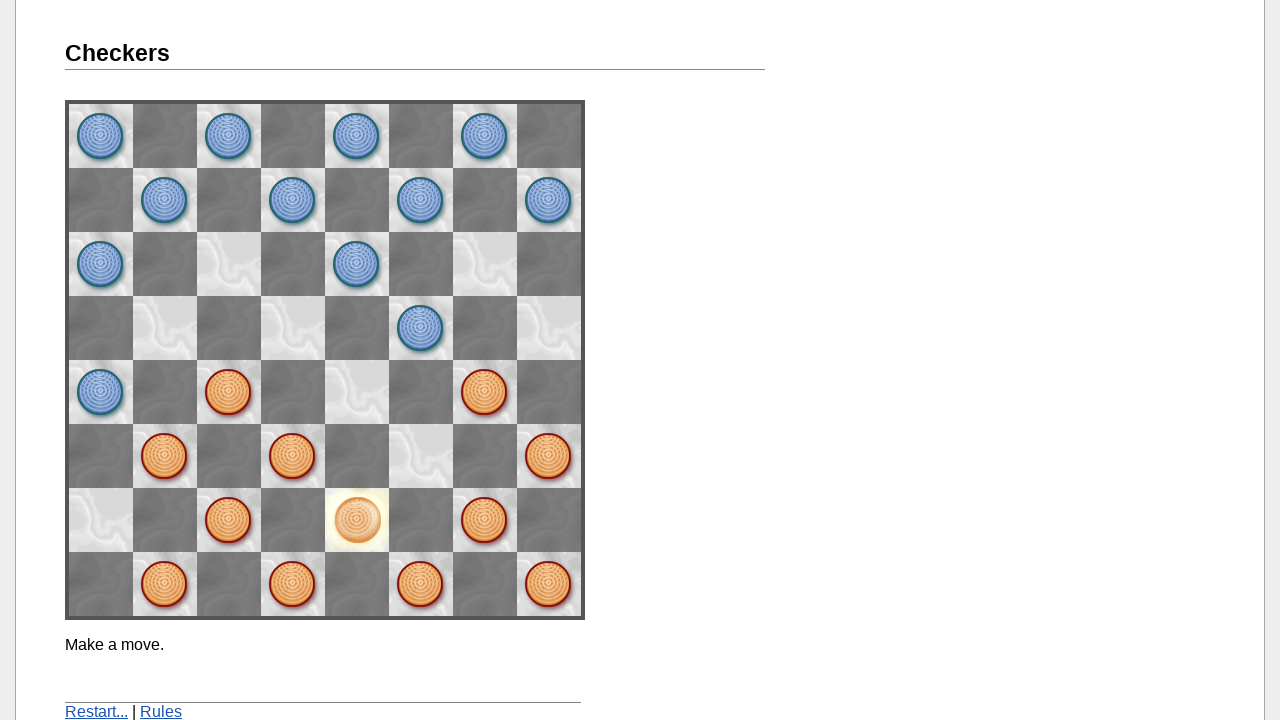

Checked destination cell at row 2, column 2
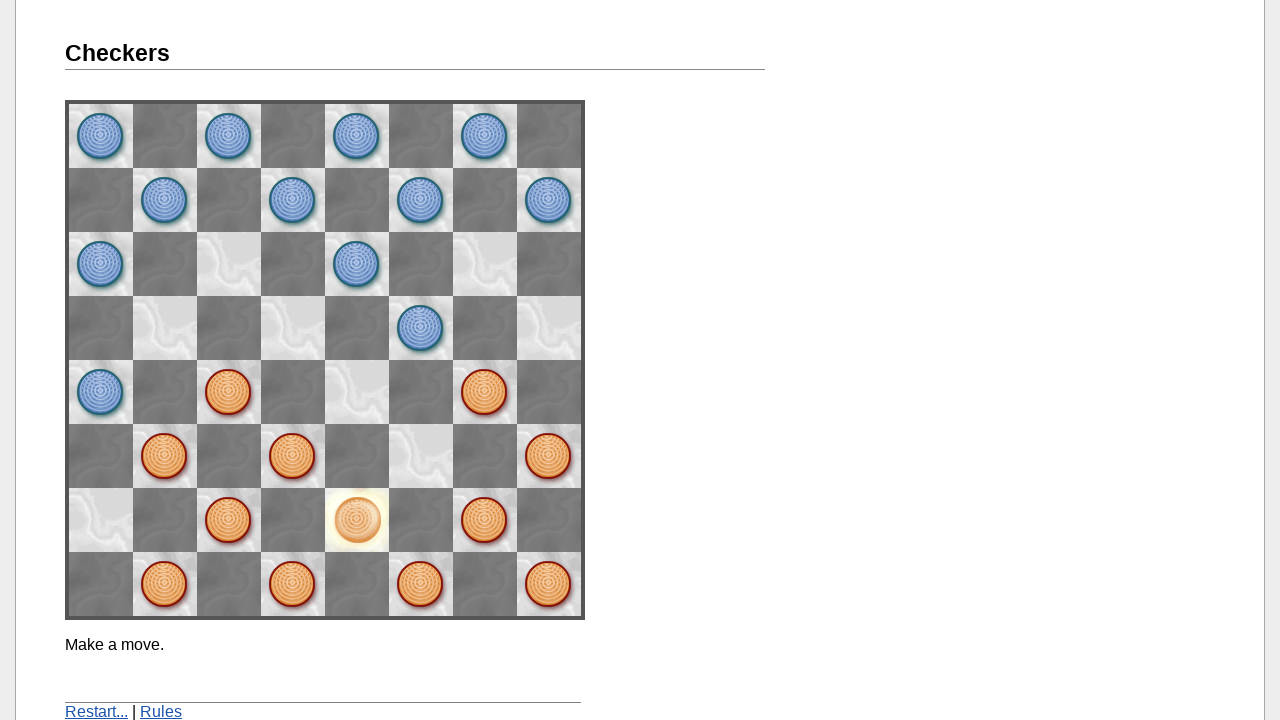

Clicked regular move destination at row 2, column 2 at (421, 456) on [name='space22']
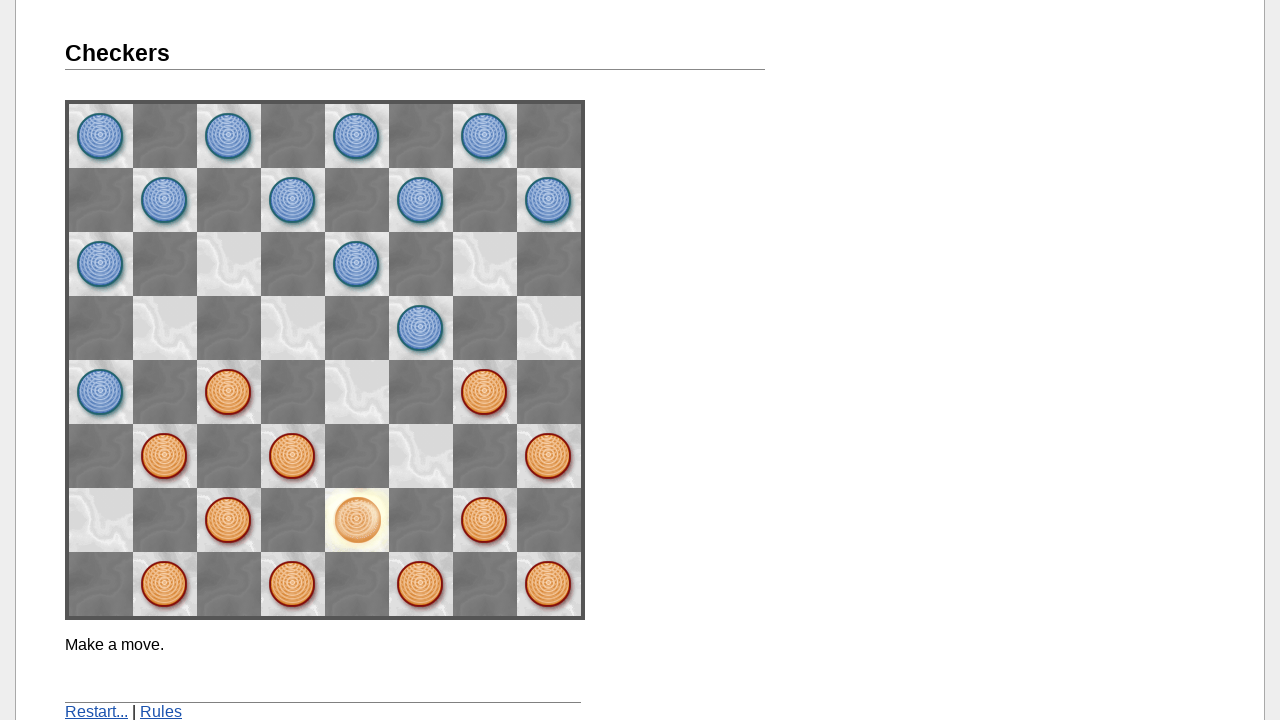

Waited 2 seconds for game to process move completion
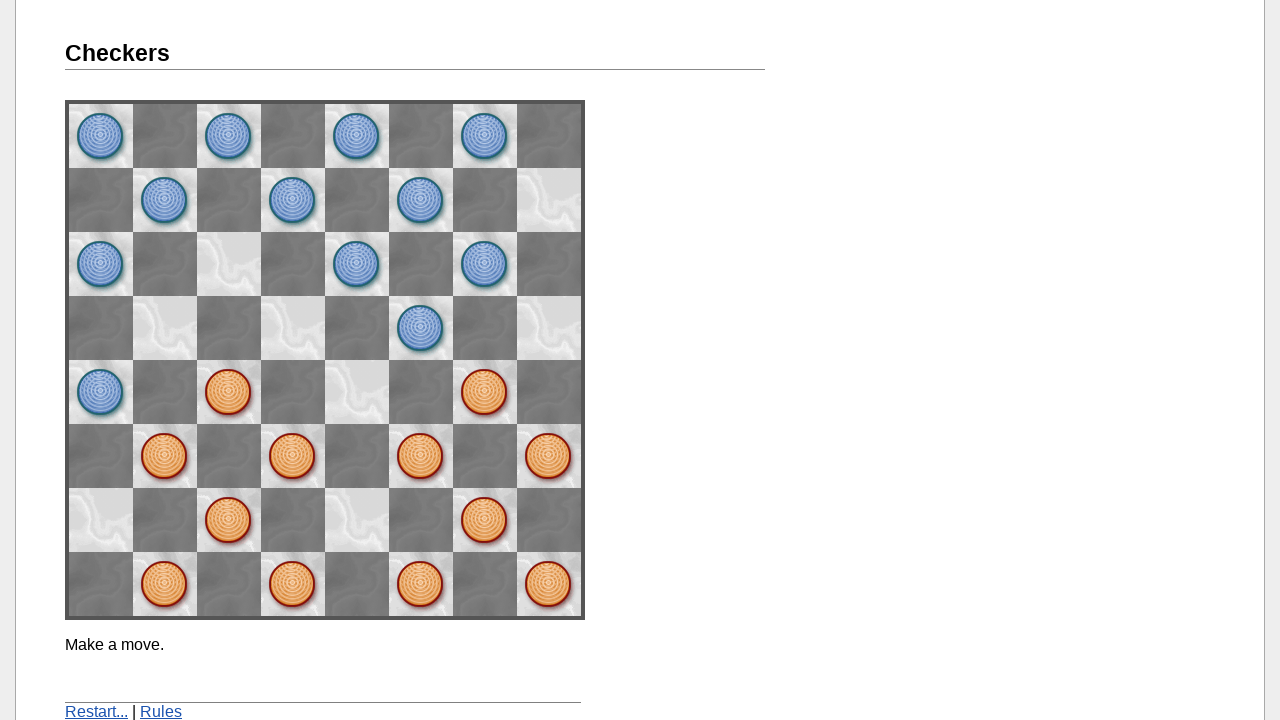

Clicked on checkers piece at row 4, column 0 at (293, 584) on [name='space40']
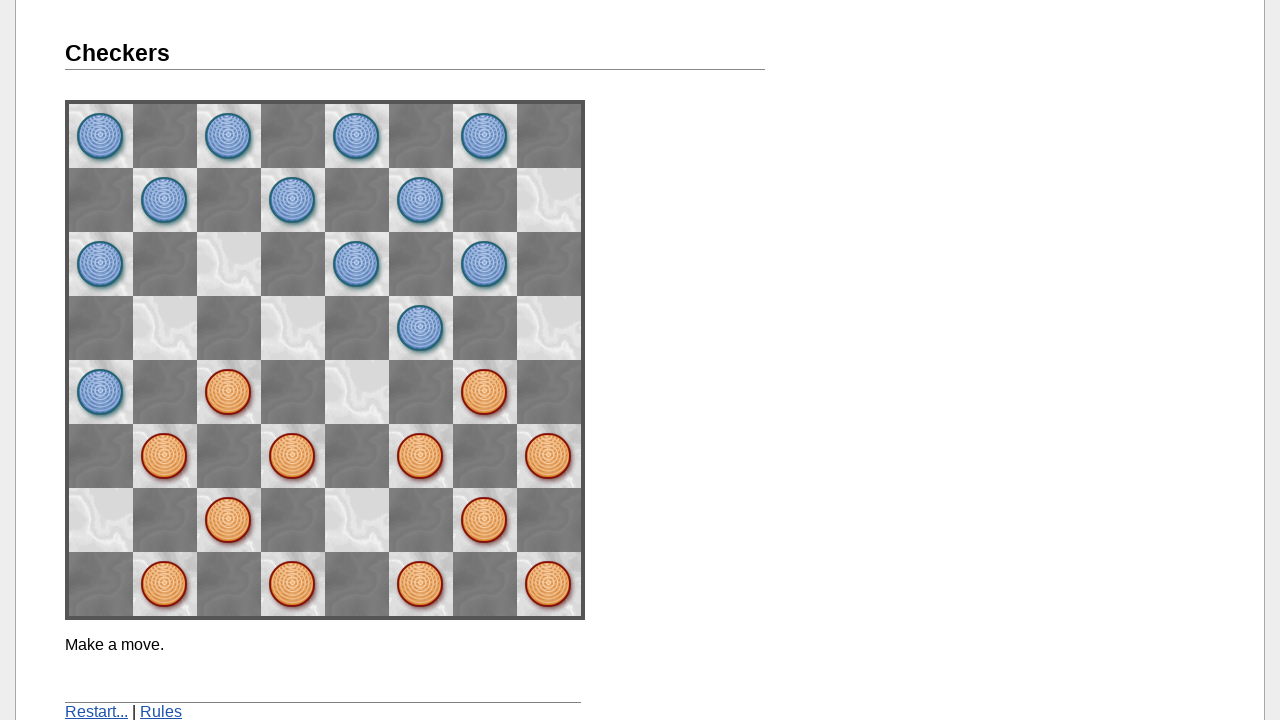

Waited 2 seconds for game to process move selection
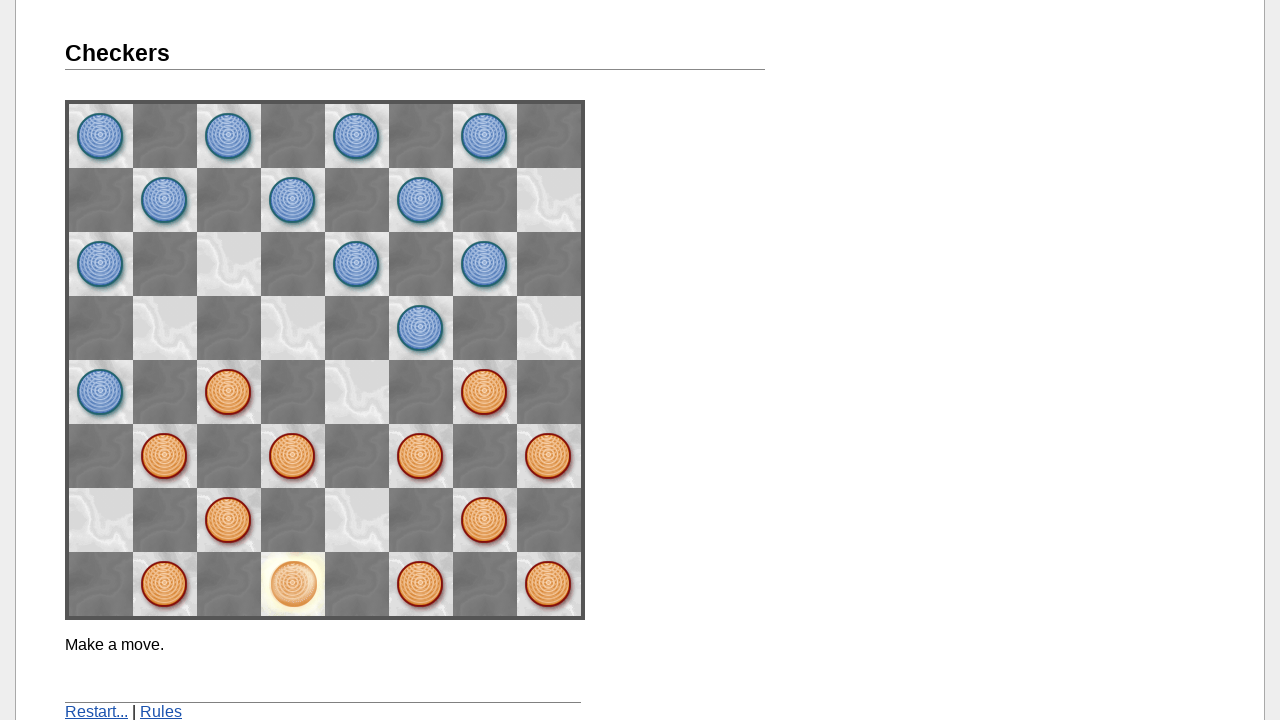

Checked destination cell at row 3, column 1
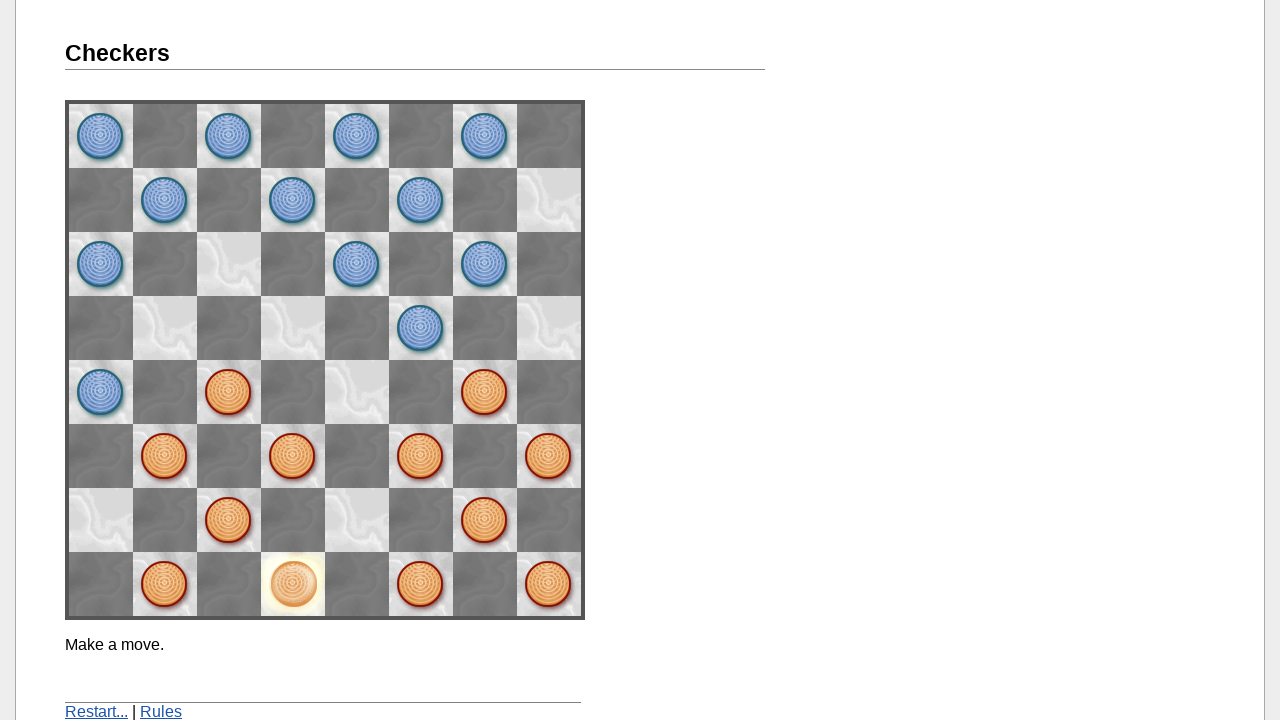

Clicked regular move destination at row 3, column 1 at (357, 520) on [name='space31']
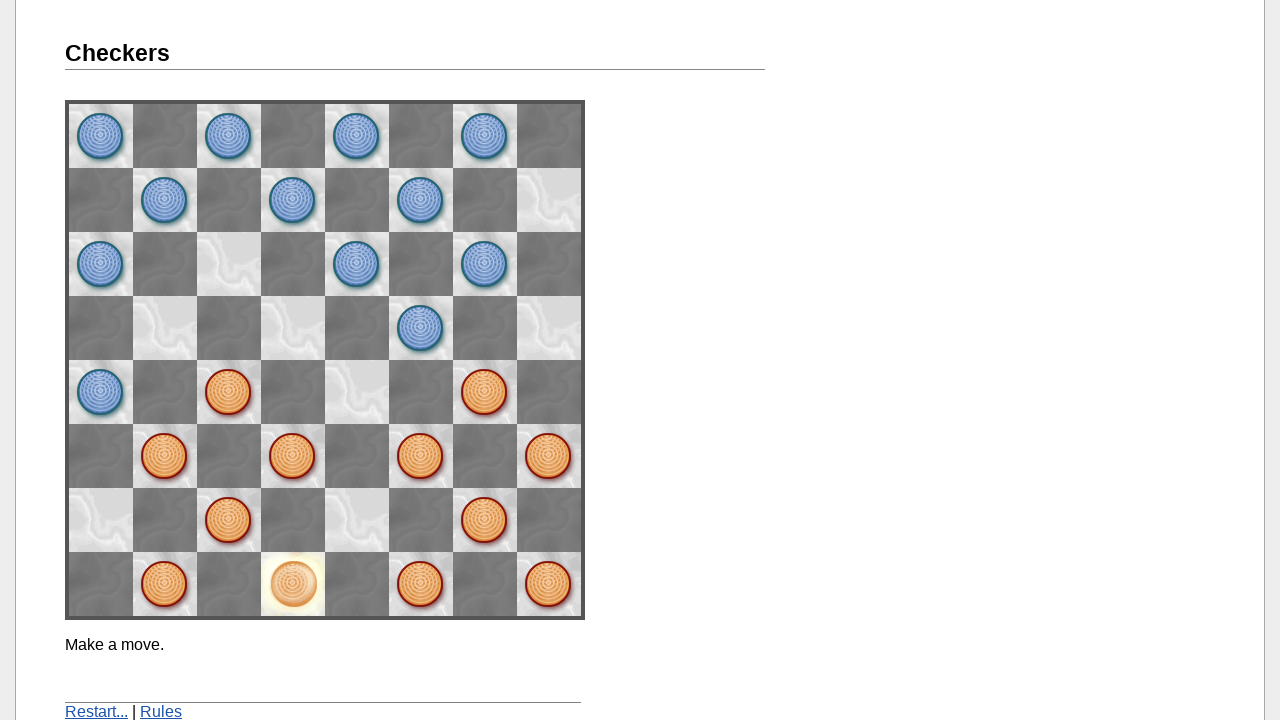

Waited 2 seconds for game to process move completion
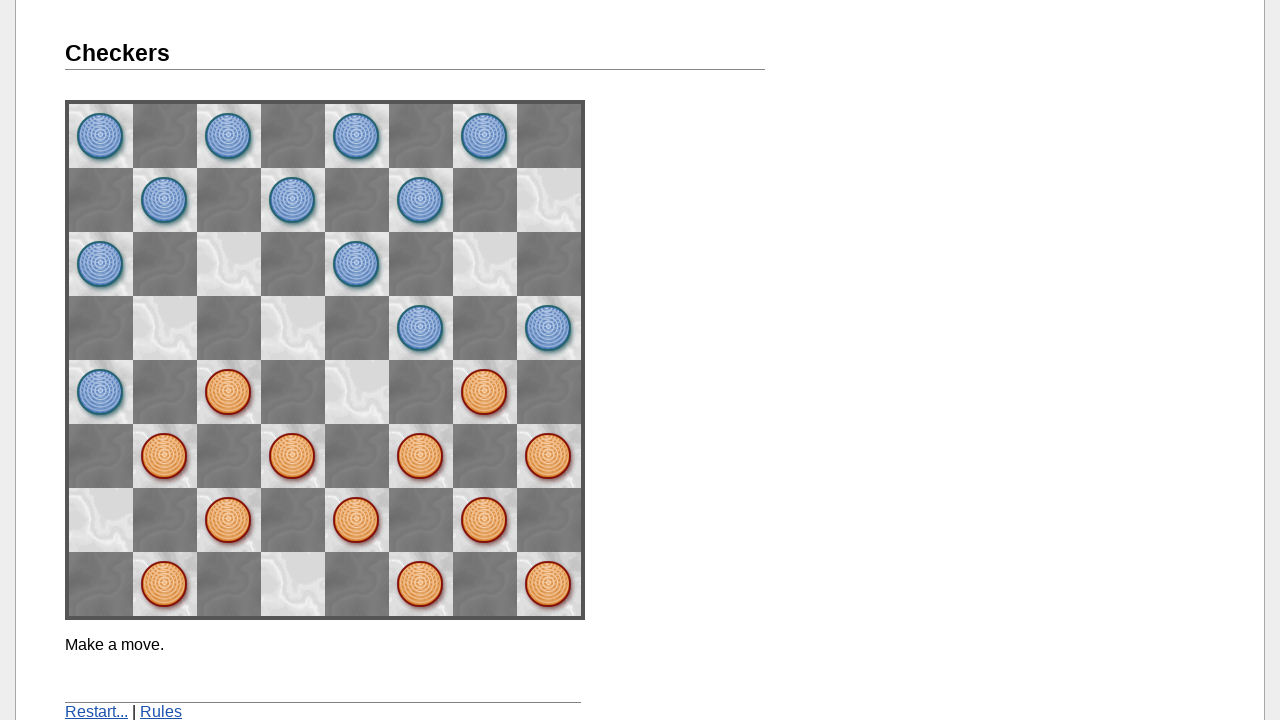

Clicked restart button to reset the checkers game at (96, 712) on a[href='./']
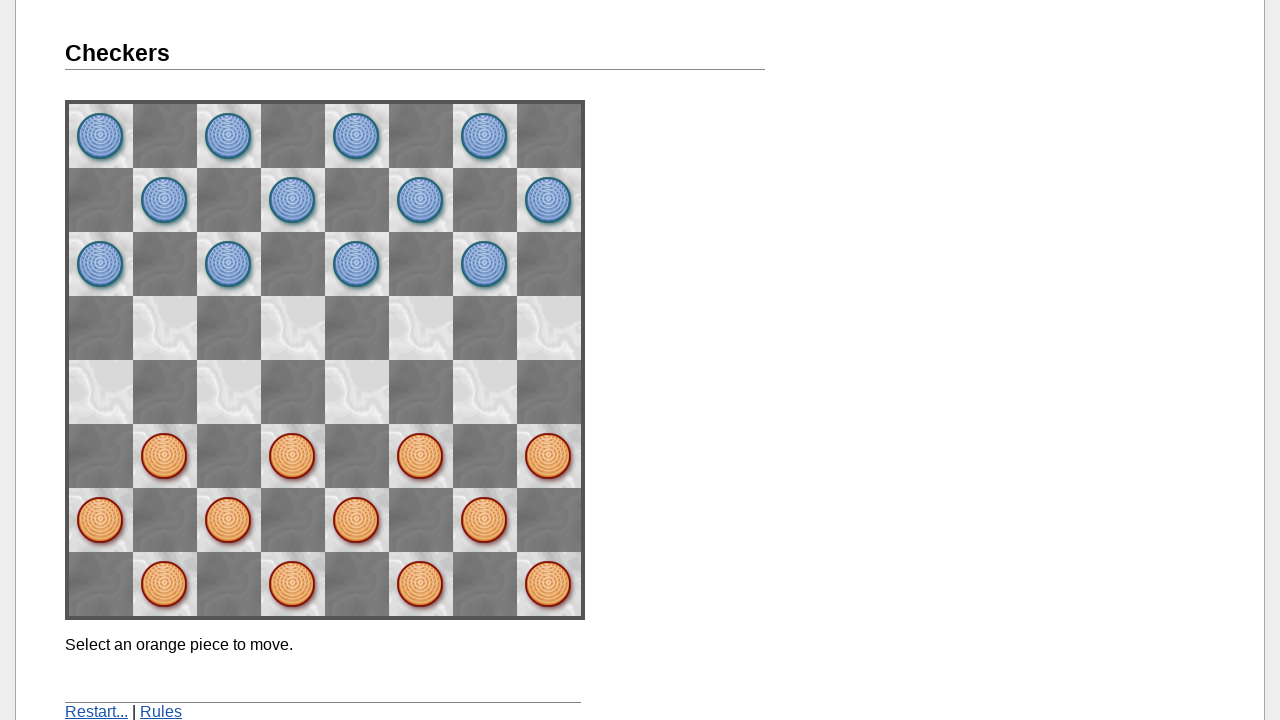

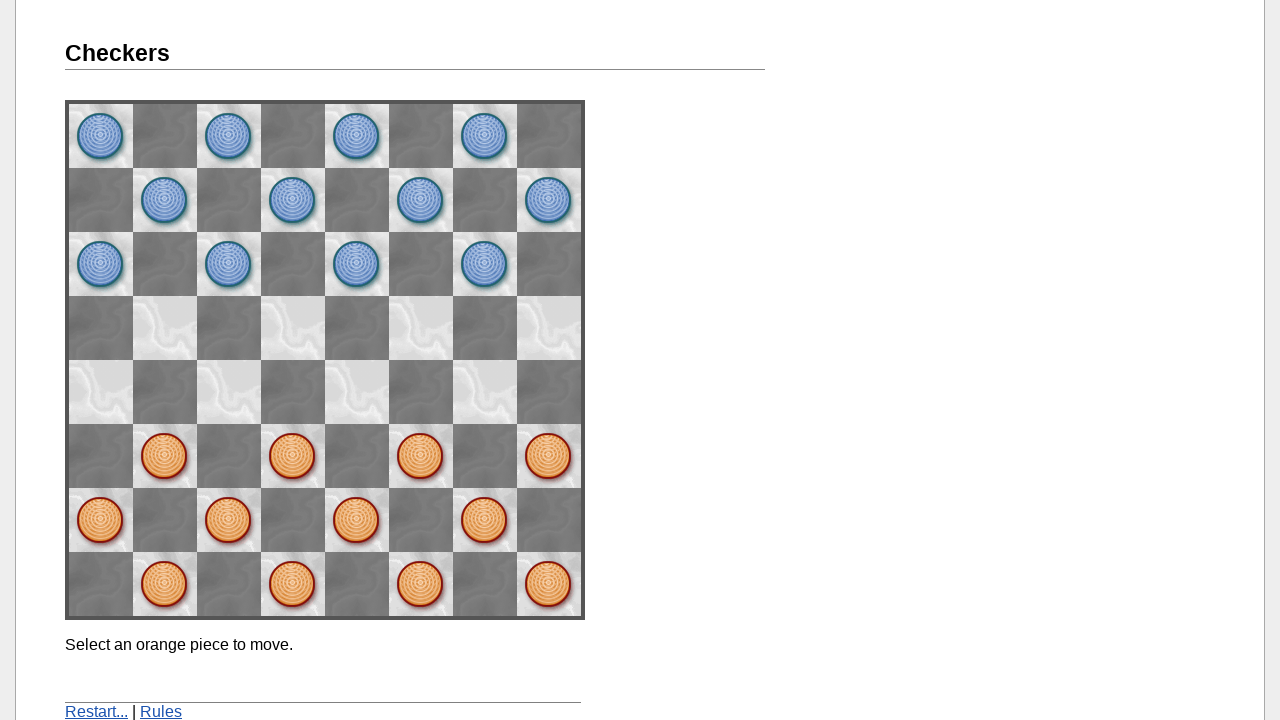